Tests a web form by entering text into a text box and clicking the submit button, then verifies a message is displayed after submission.

Starting URL: https://www.selenium.dev/selenium/web/web-form.html

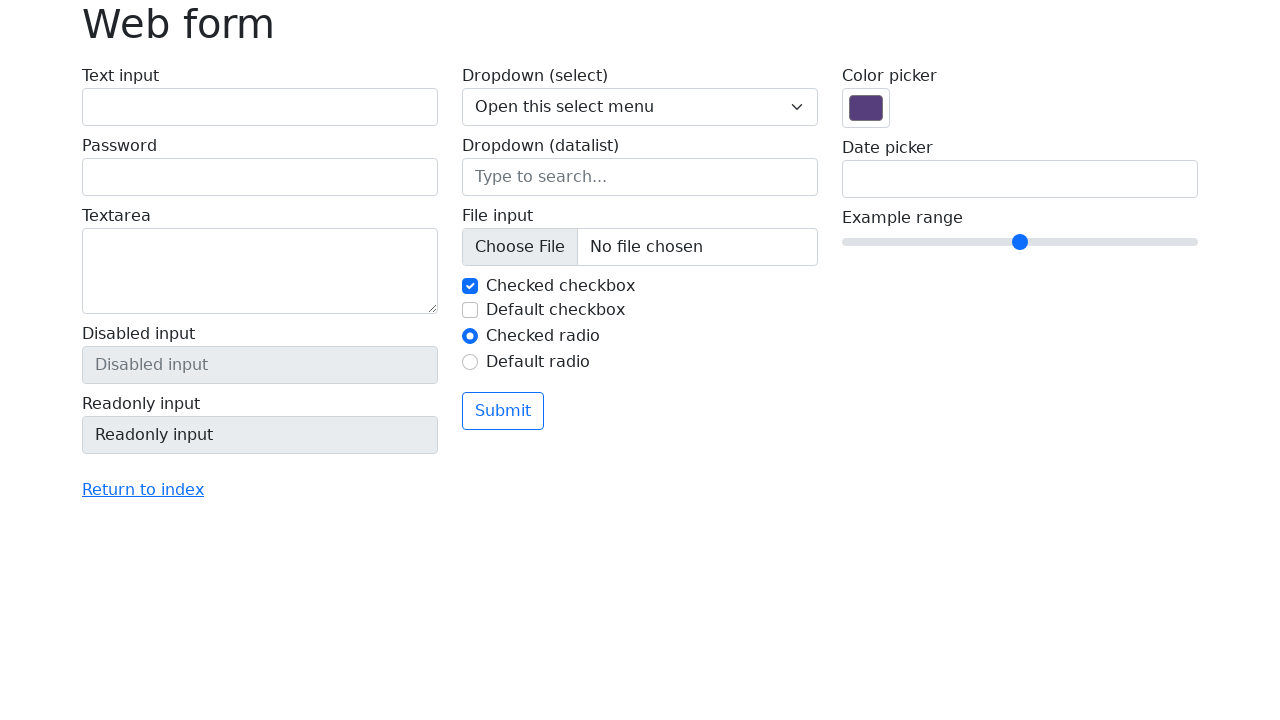

Text input field loaded
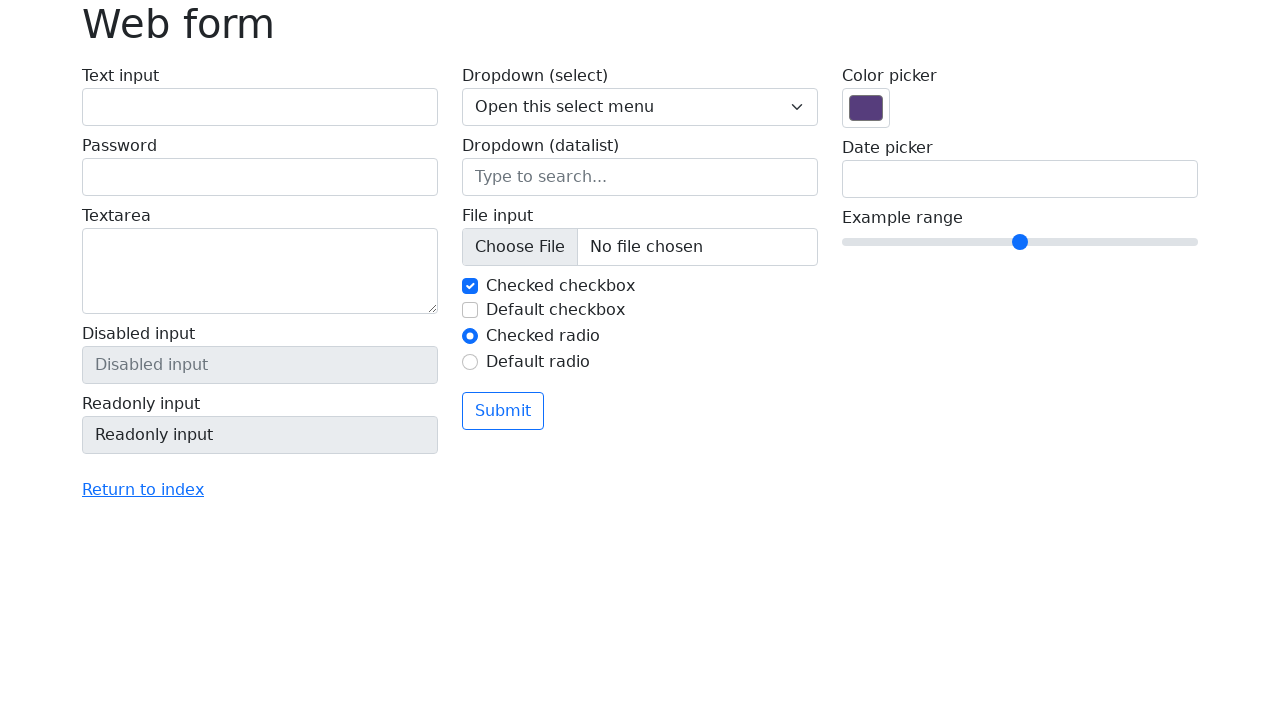

Filled text input with 'Selenium' on input[name='my-text']
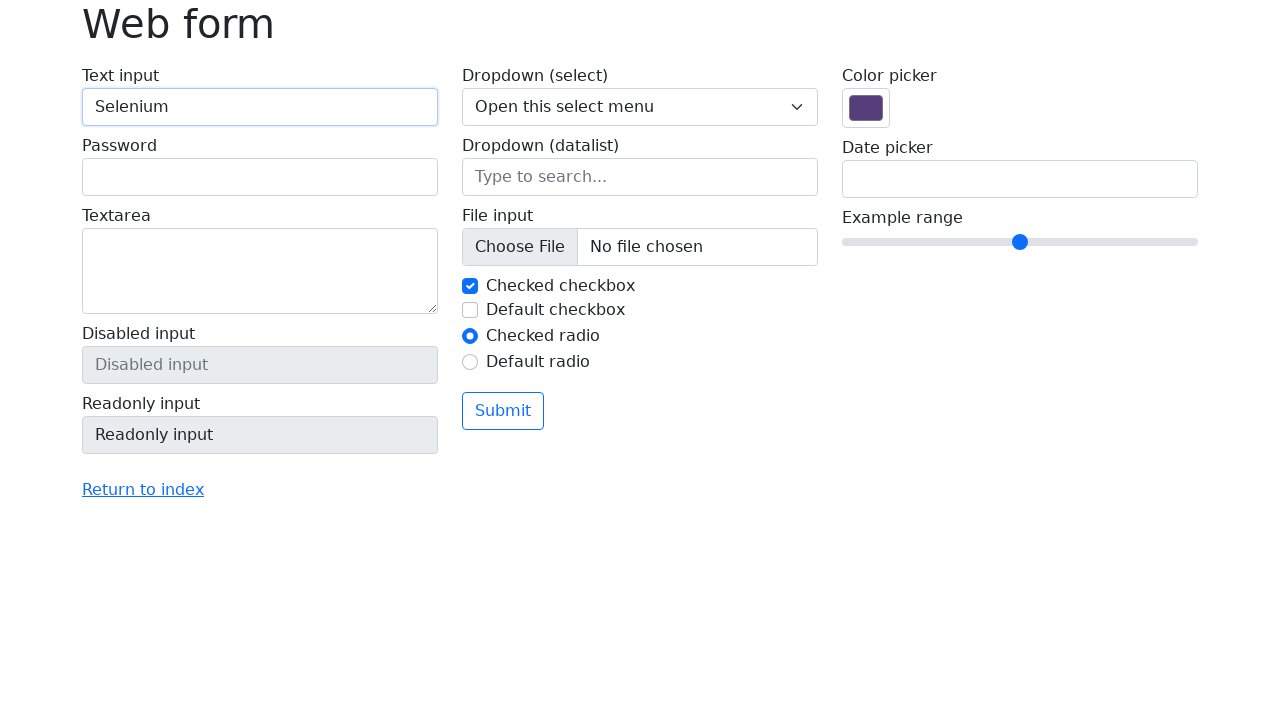

Clicked submit button at (503, 411) on button
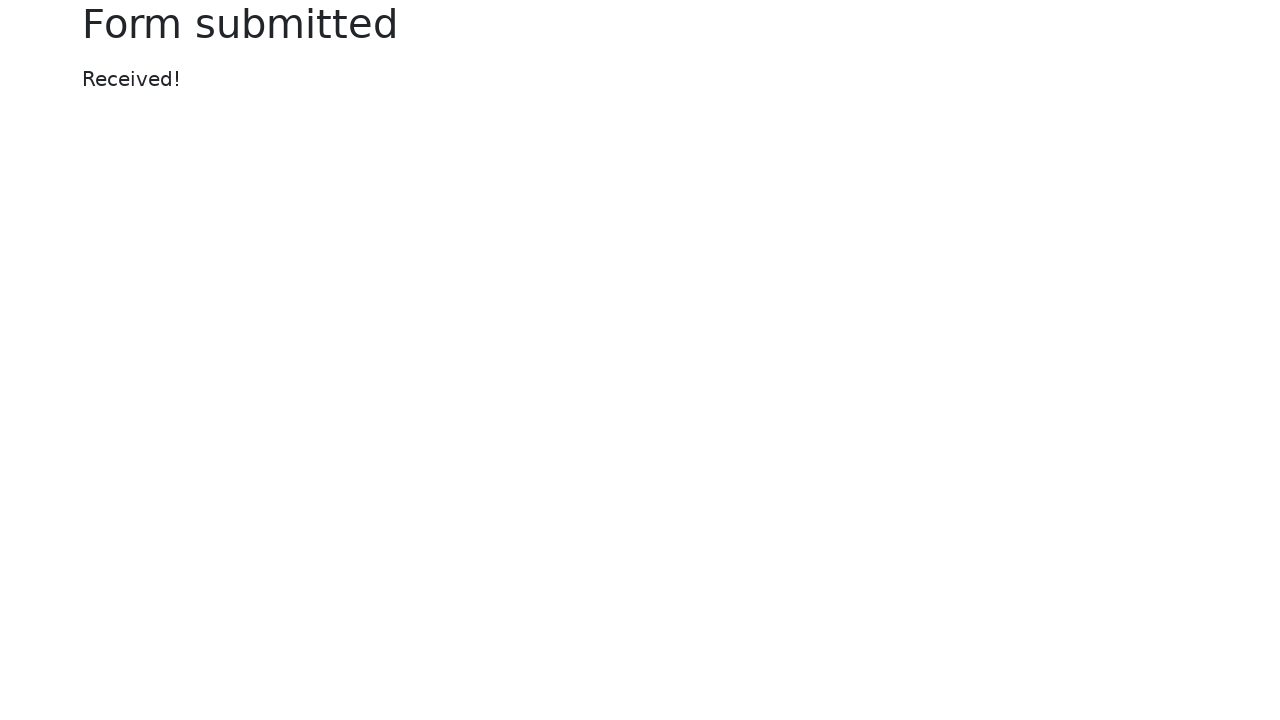

Success message displayed after form submission
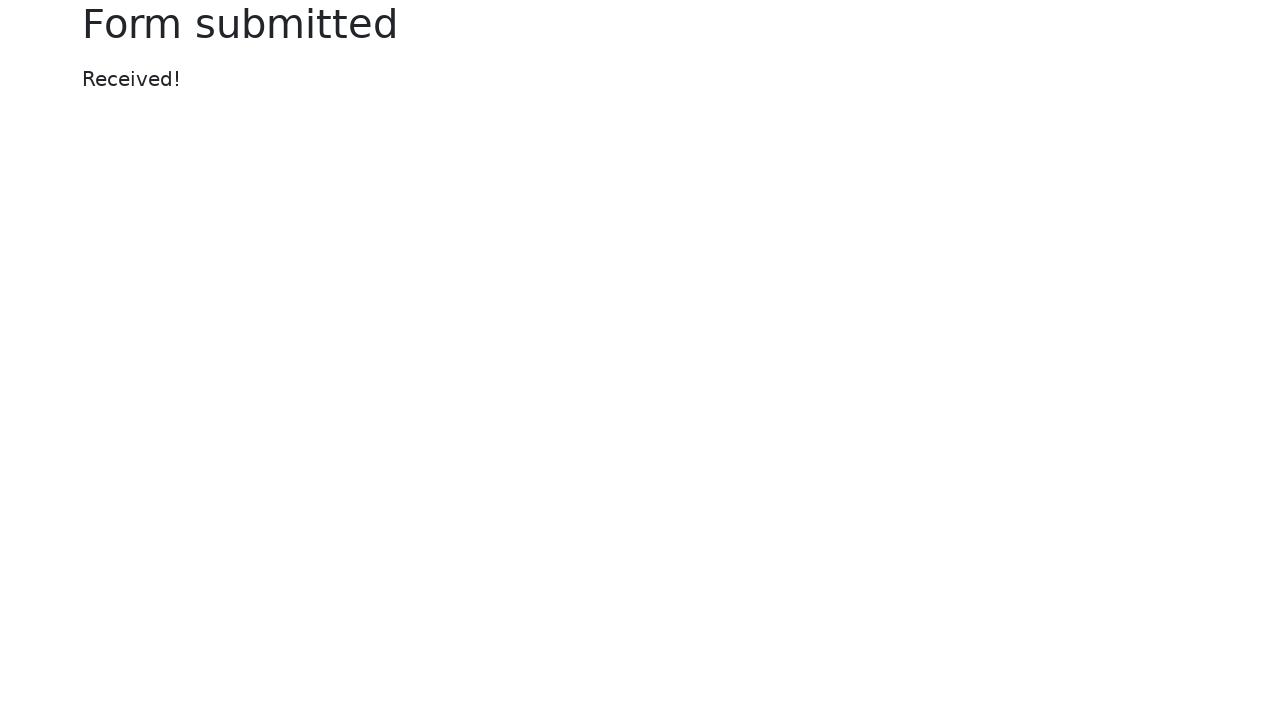

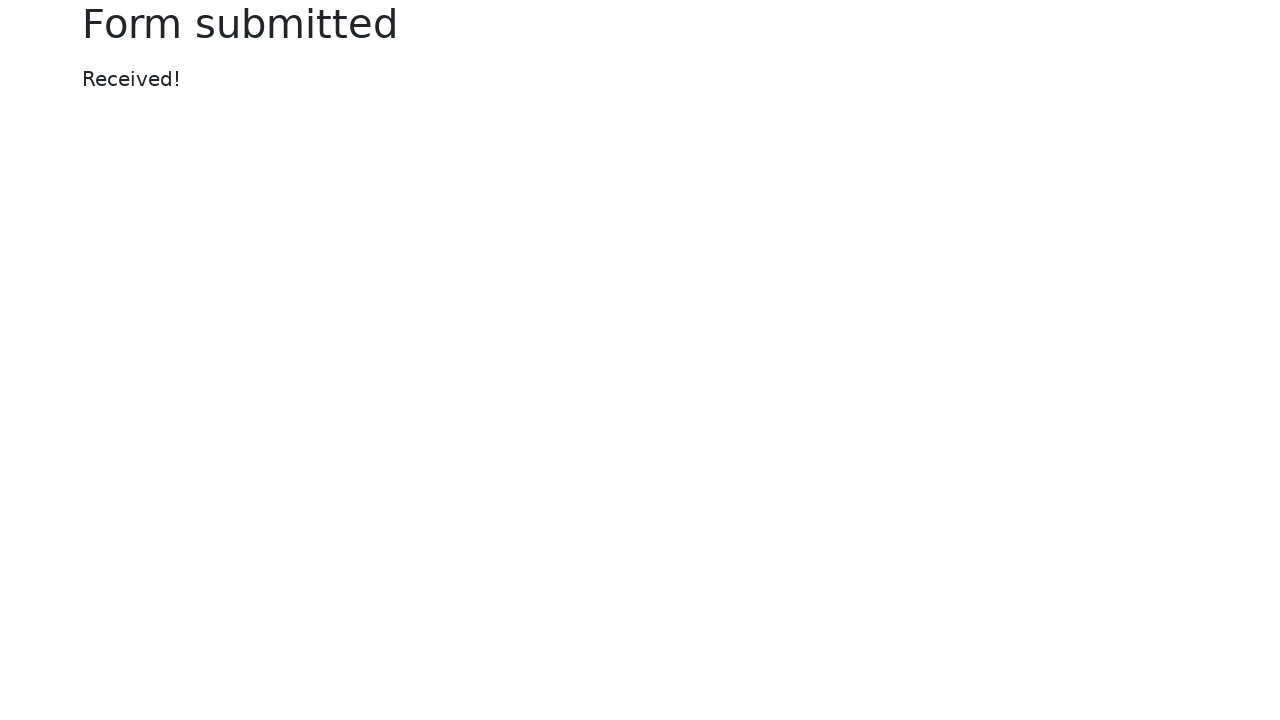